Tests the OrangeHRM free trial form by filling in the first name field using a fluent wait mechanism

Starting URL: https://www.orangehrm.com/30-day-free-trial

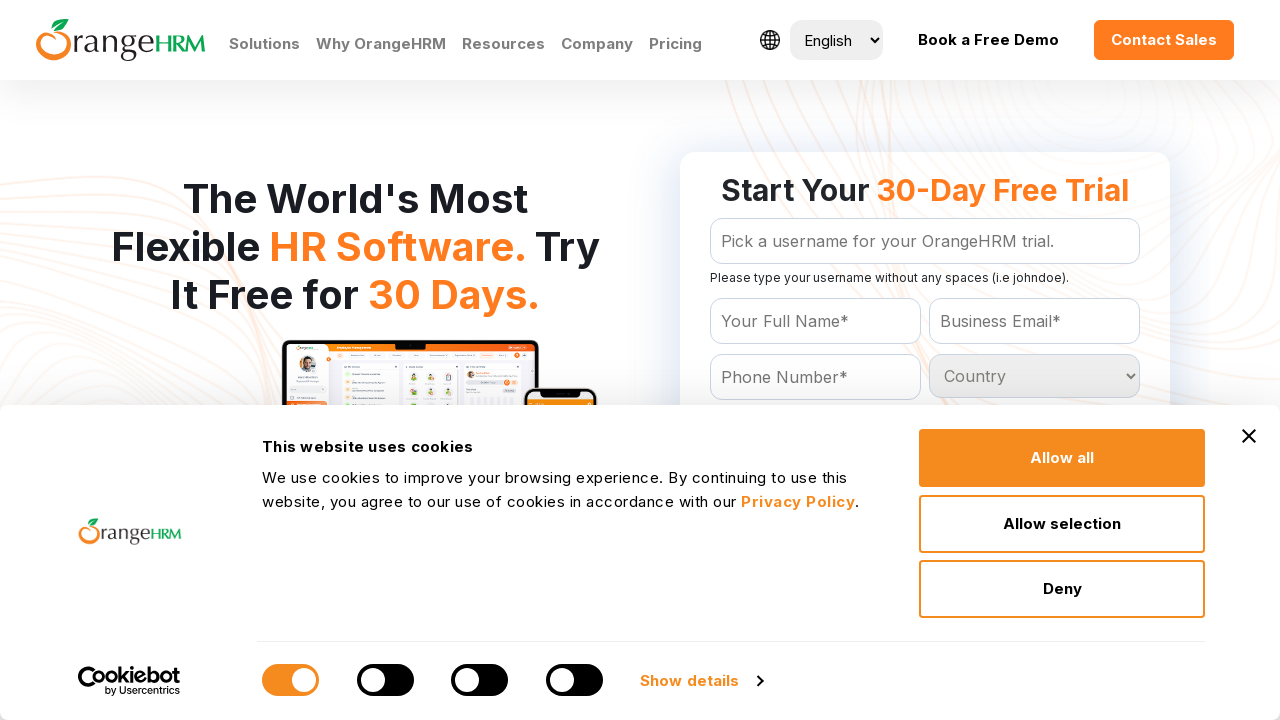

Waited for first name field to become visible
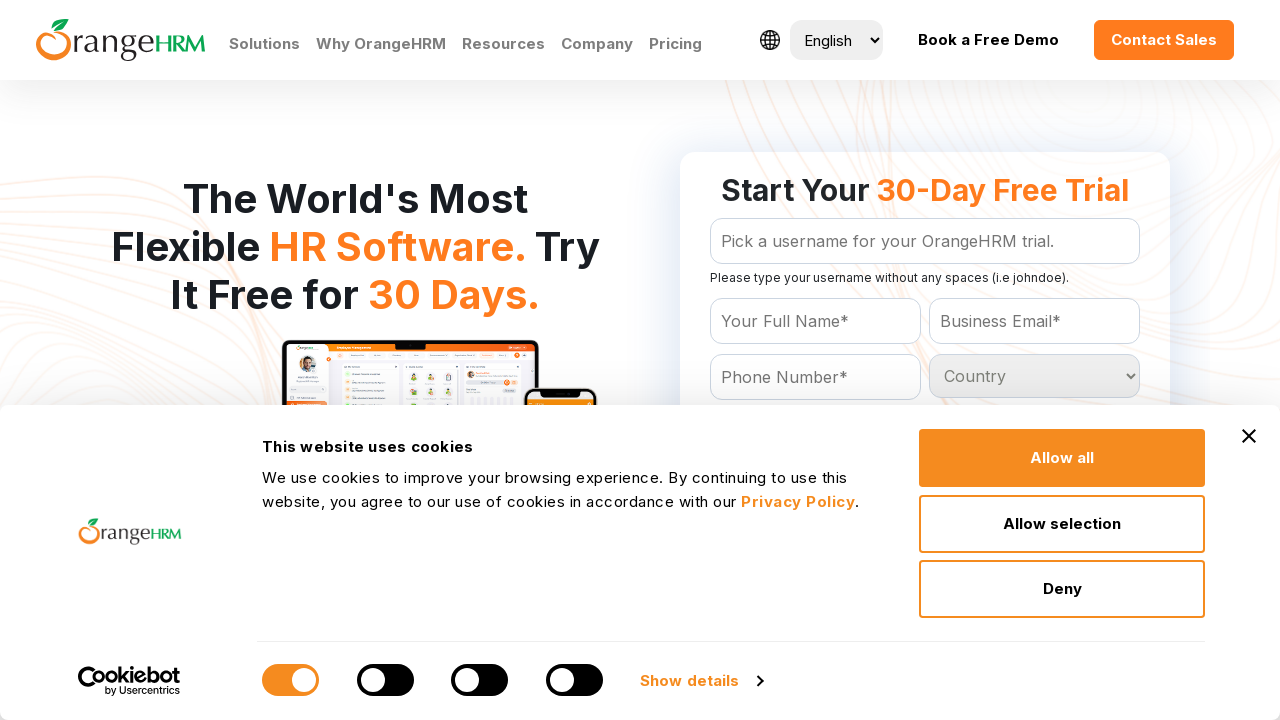

Filled first name field with 'Surya' using fluent wait mechanism on #Form_getForm_Name
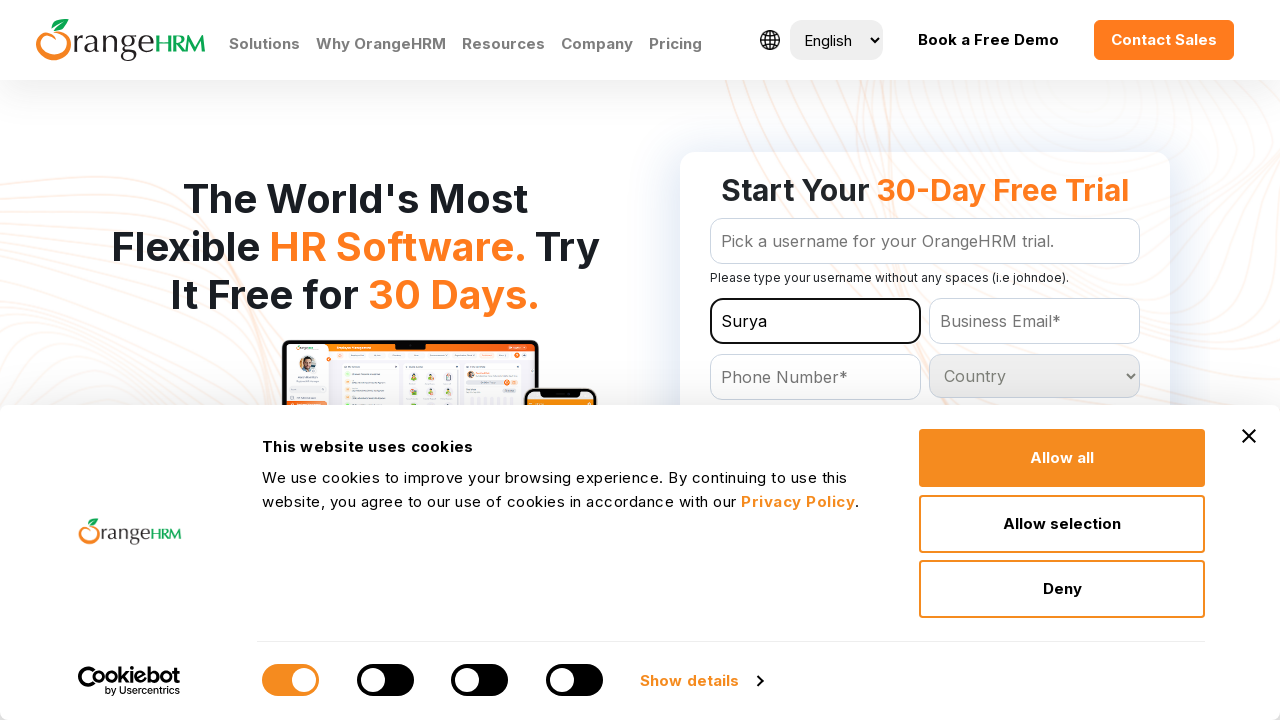

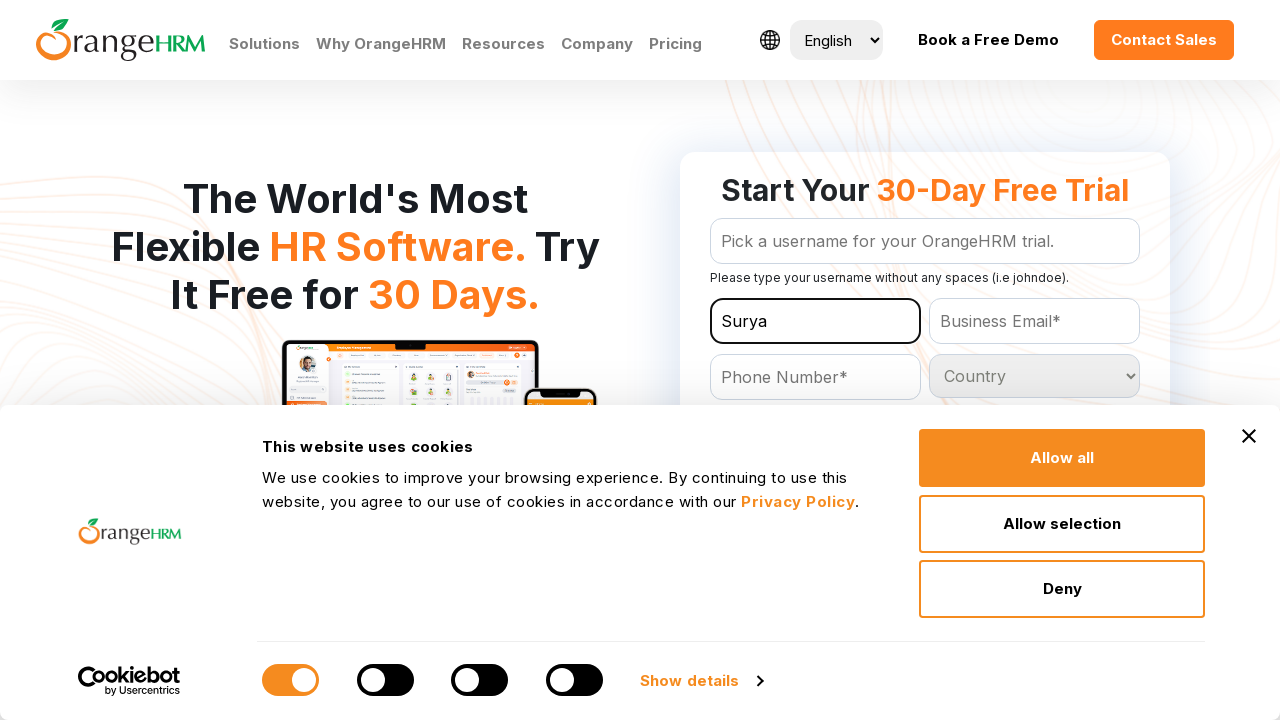